Navigates to the MIST model grids page and clicks on a specific evolutionary track download link based on user-selected parameters for v/vcrit ratio and [Fe/H] metallicity values

Starting URL: http://waps.cfa.harvard.edu/MIST/model_grids.html

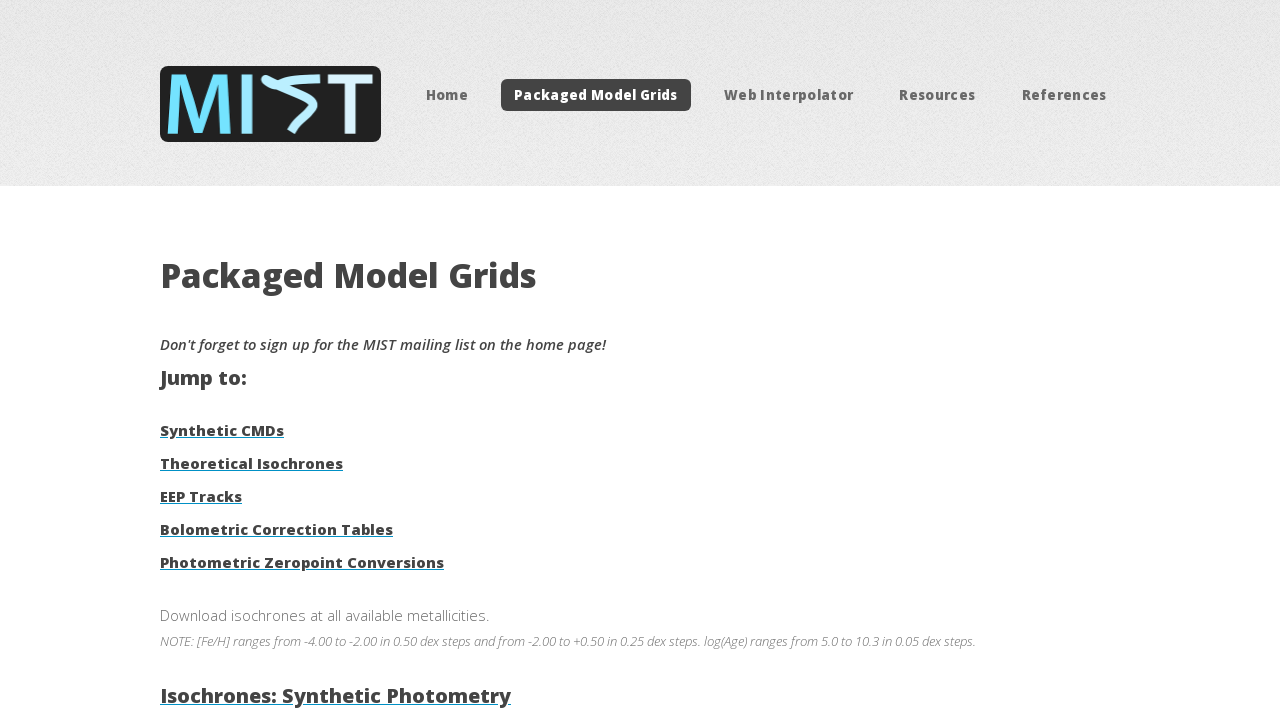

Set viewport size to 1920x1080
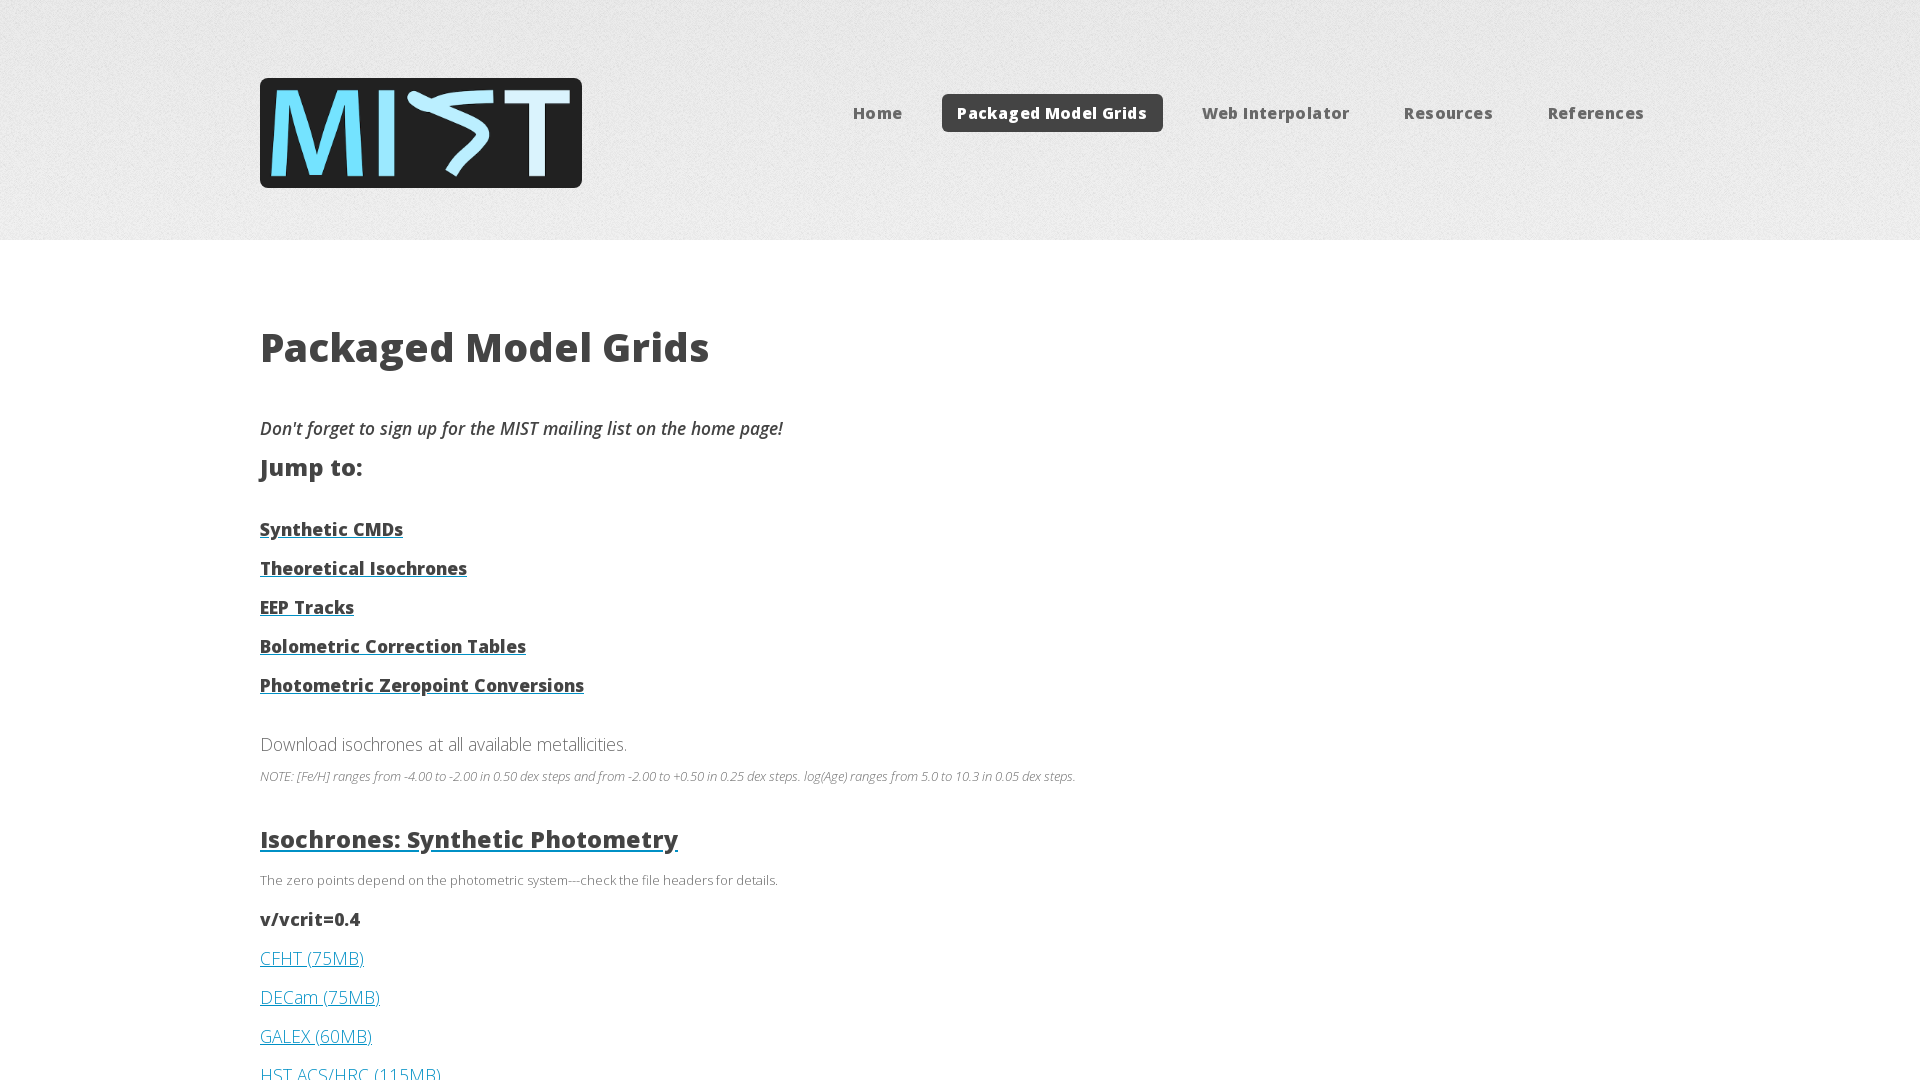

Clicked evolutionary track download link for v/vcrit=0.4 and [Fe/H]=-2.00 at (340, 541) on xpath=//*[@id="content"]/article/p[58]/a
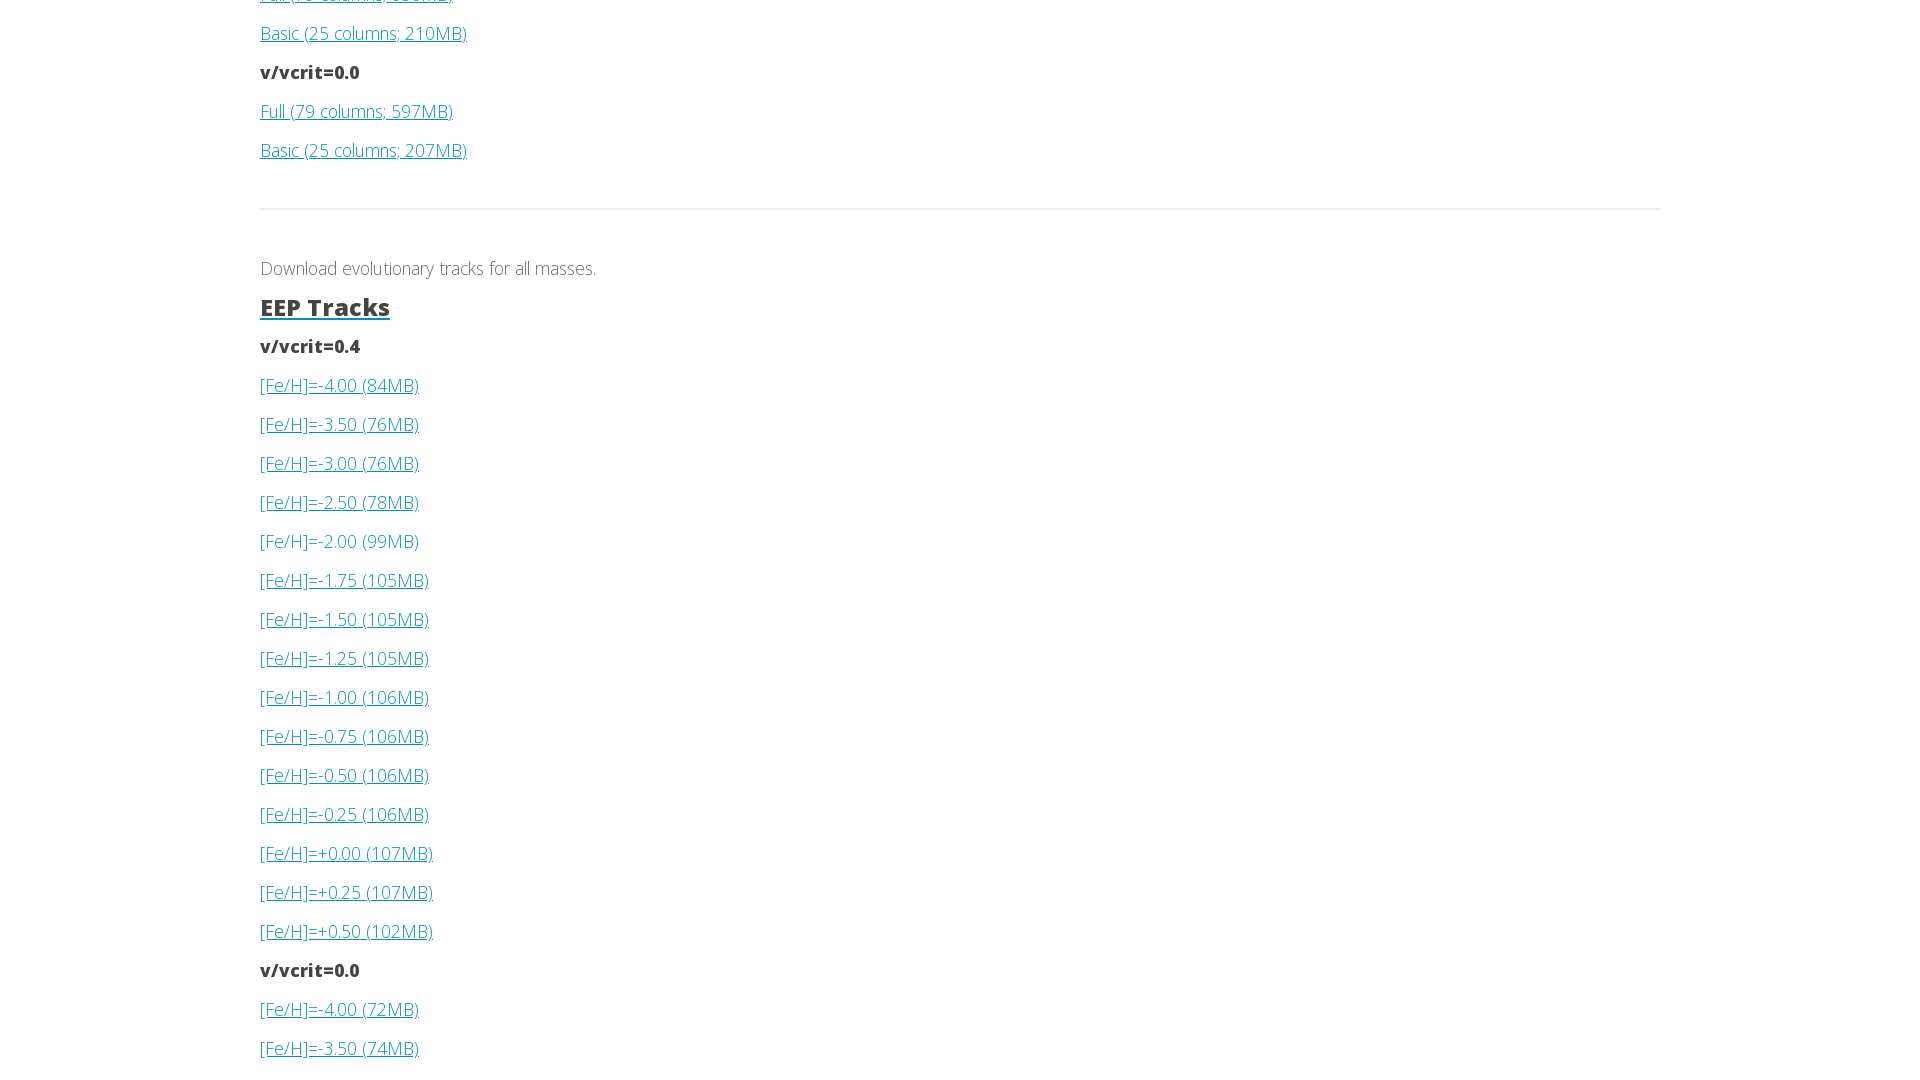

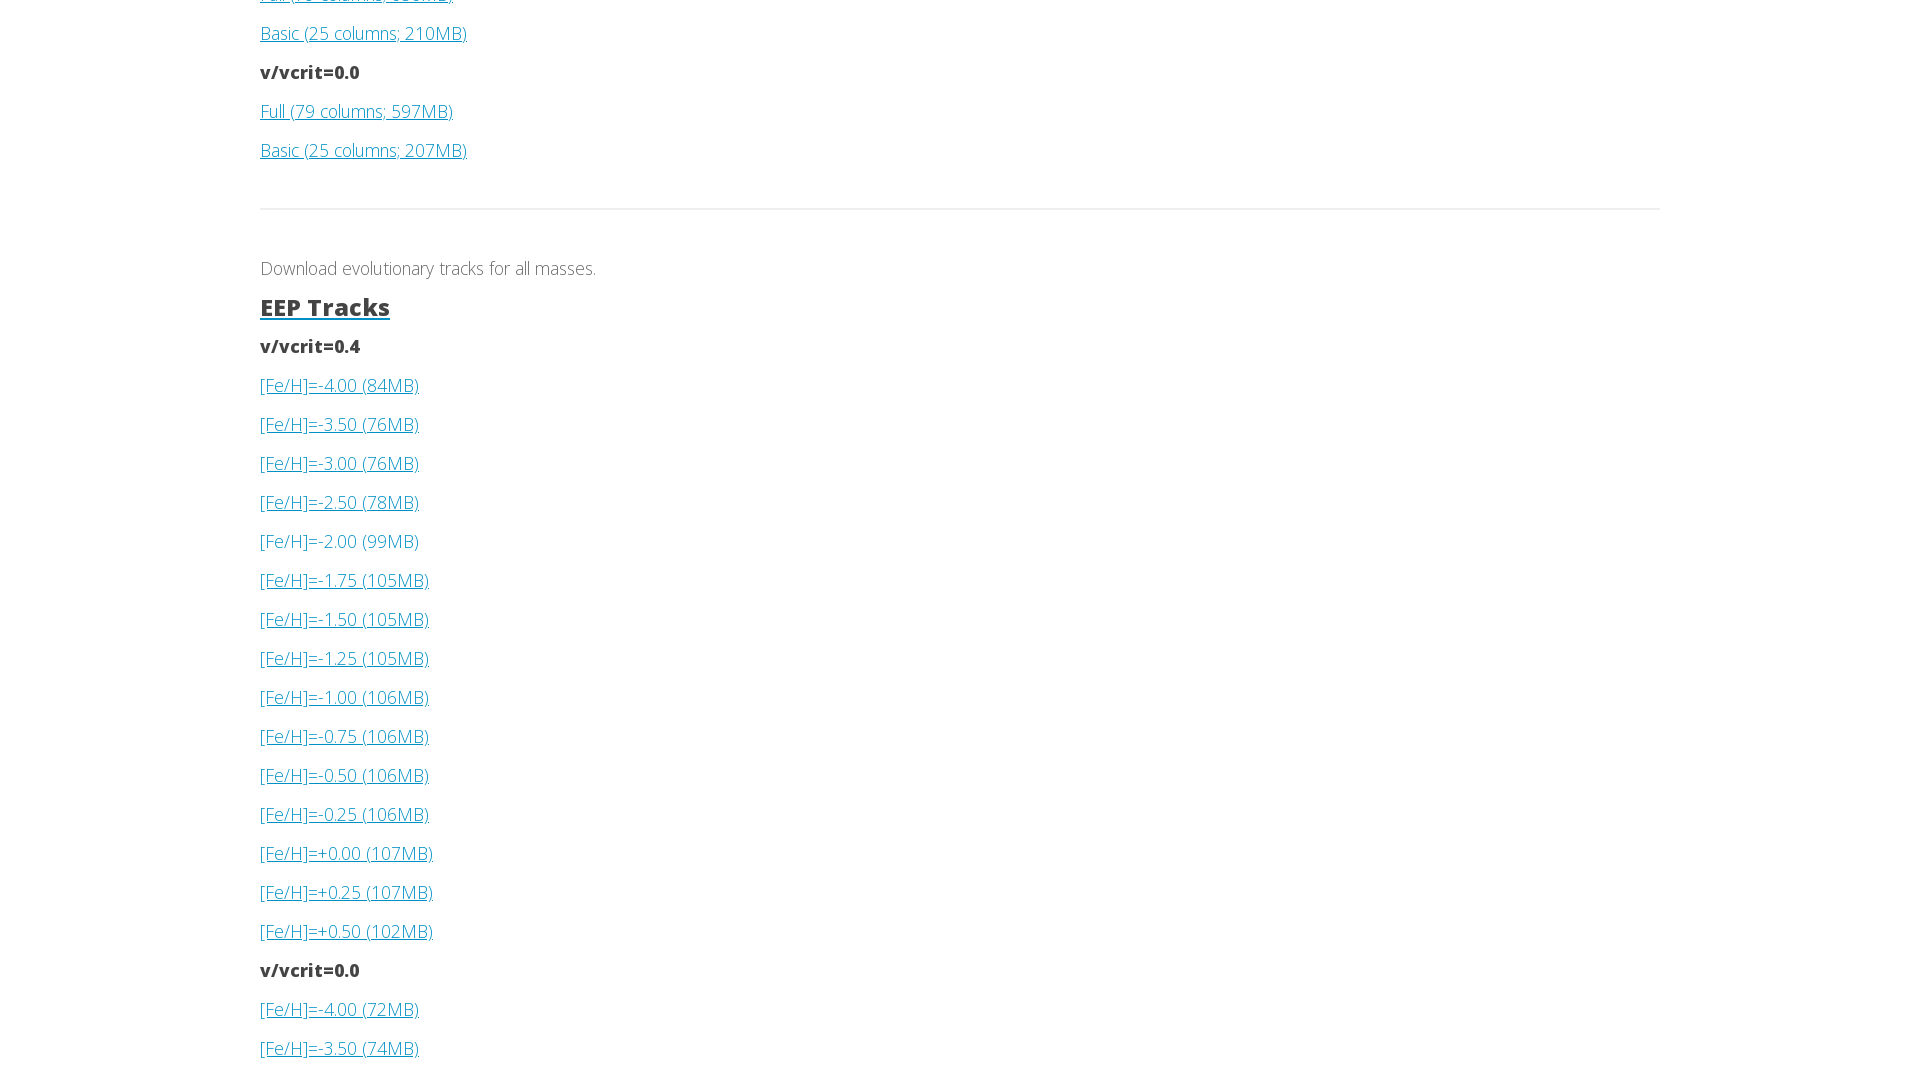